Navigates to JustDial homepage and waits for the page to load. This is a basic browser navigation test.

Starting URL: https://www.justdial.com

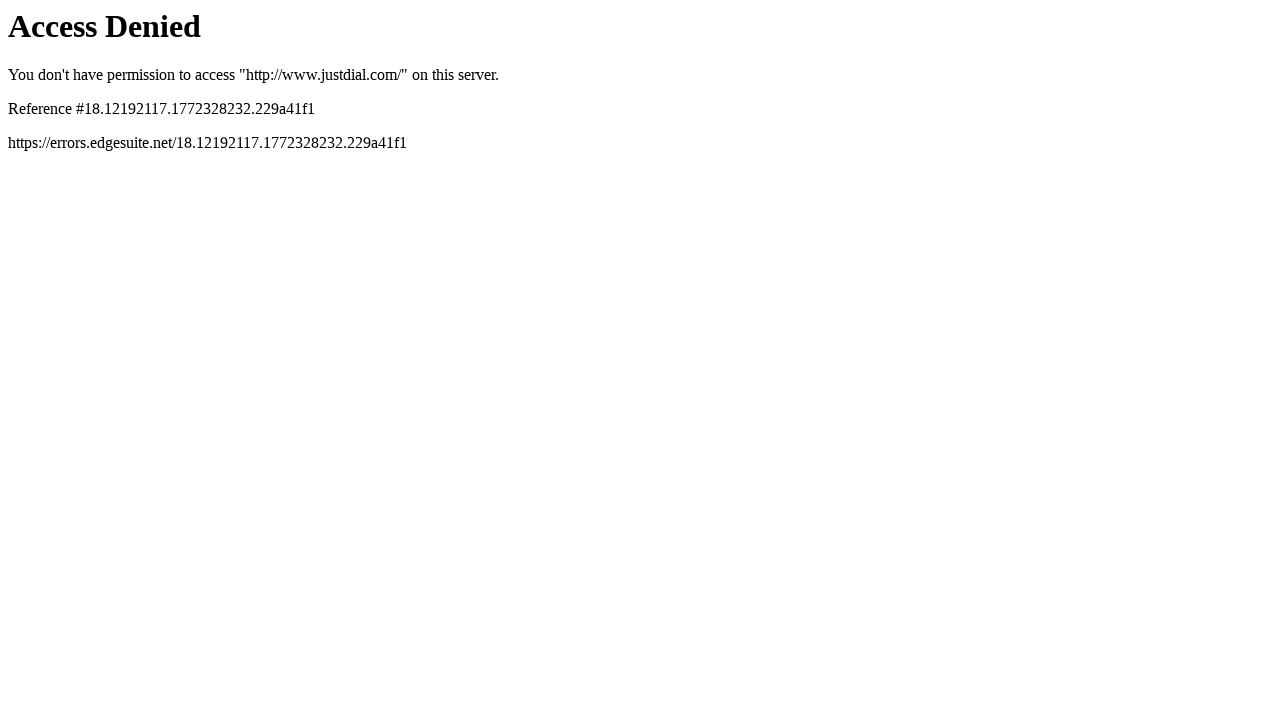

Navigated to JustDial homepage
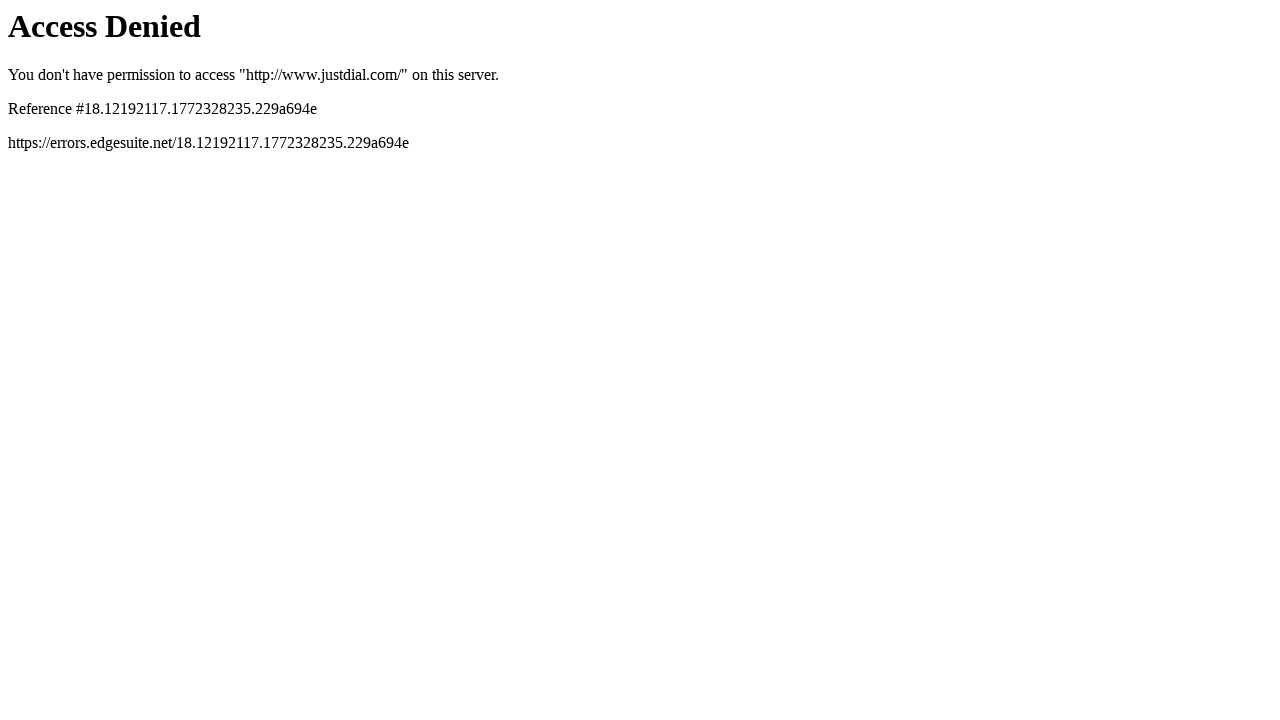

Page DOM content loaded completely
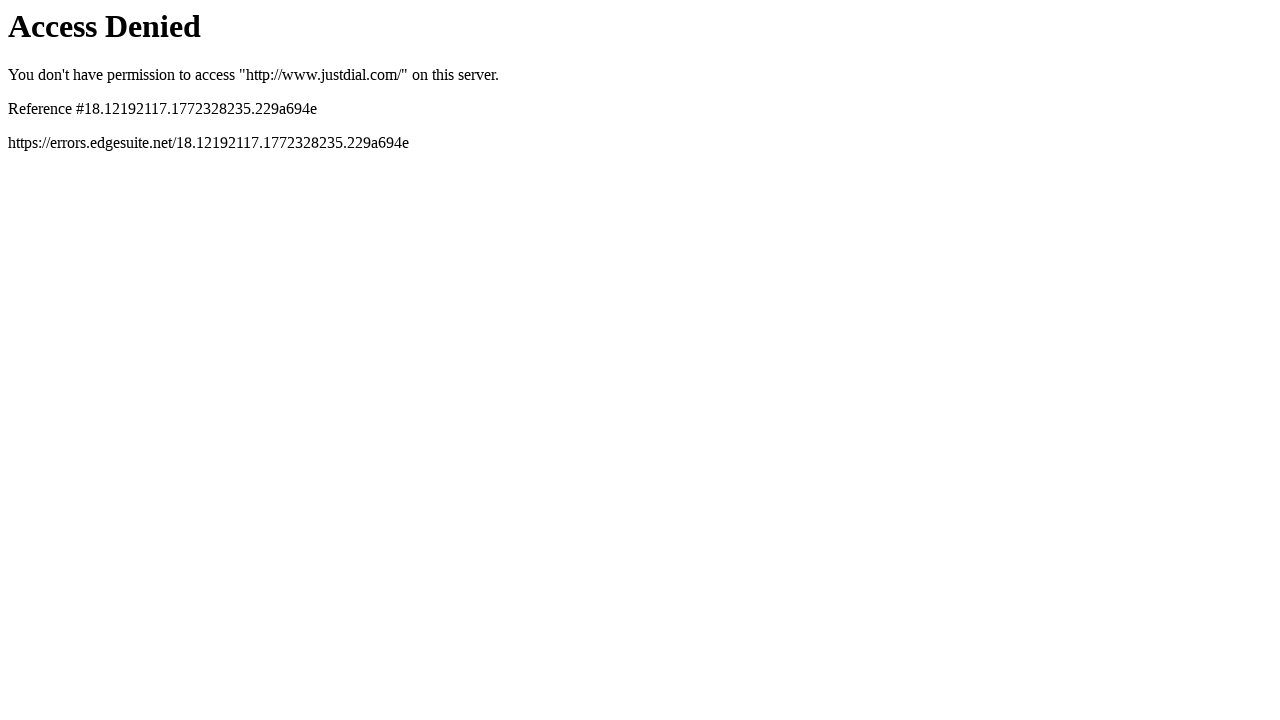

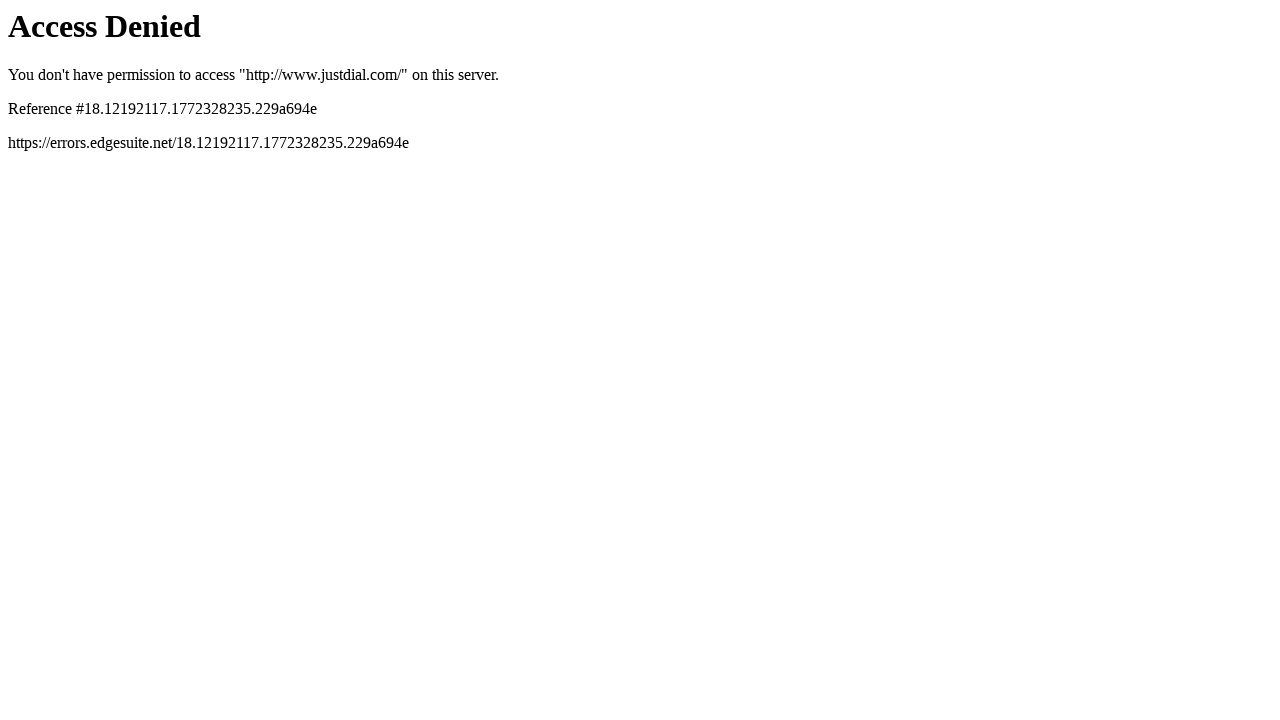